Tests sorting products by newness, clicks on the first product, and verifies the product details page displays the expected newest product.

Starting URL: http://practice.automationtesting.in/

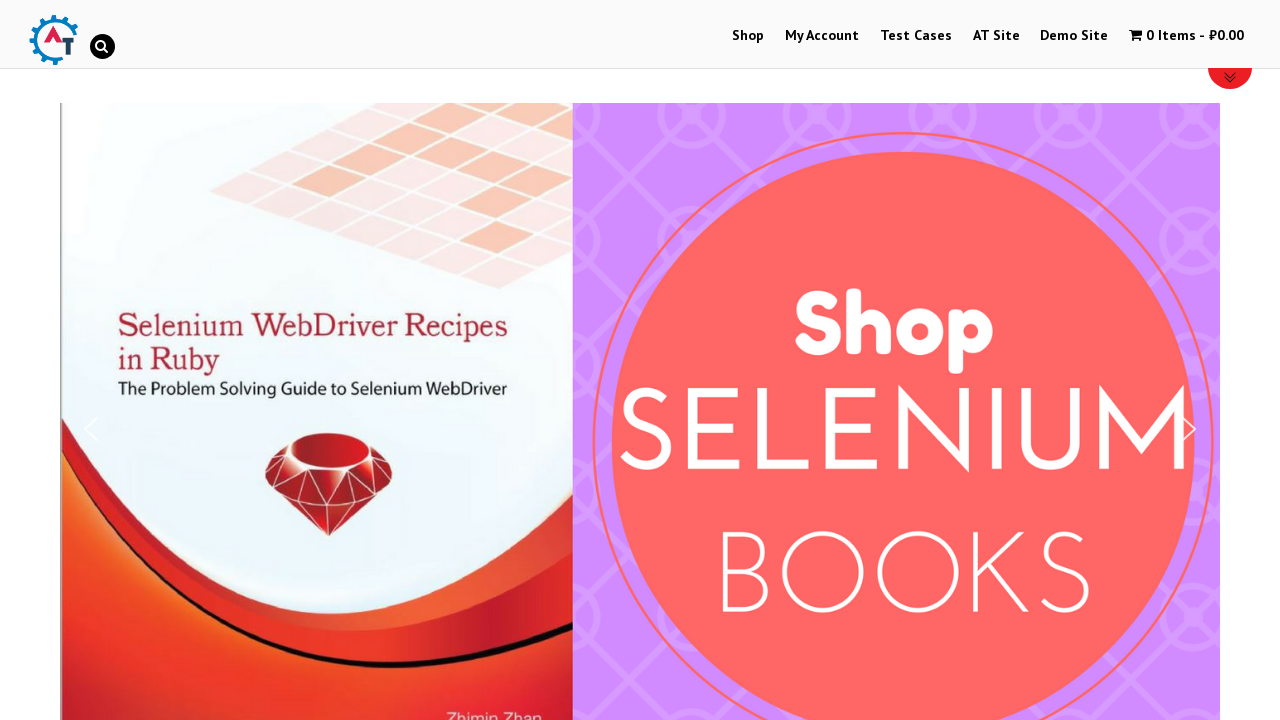

Clicked on Shop in menu at (748, 36) on text=Shop
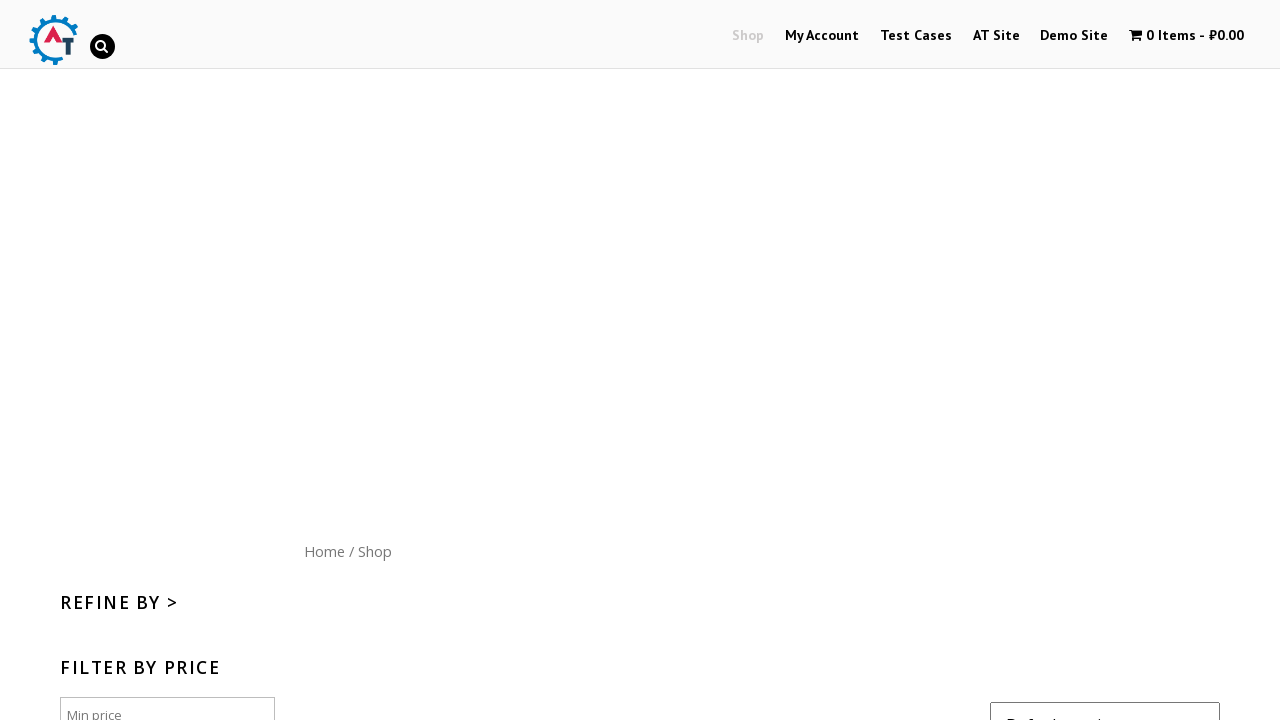

Shop page loaded (networkidle)
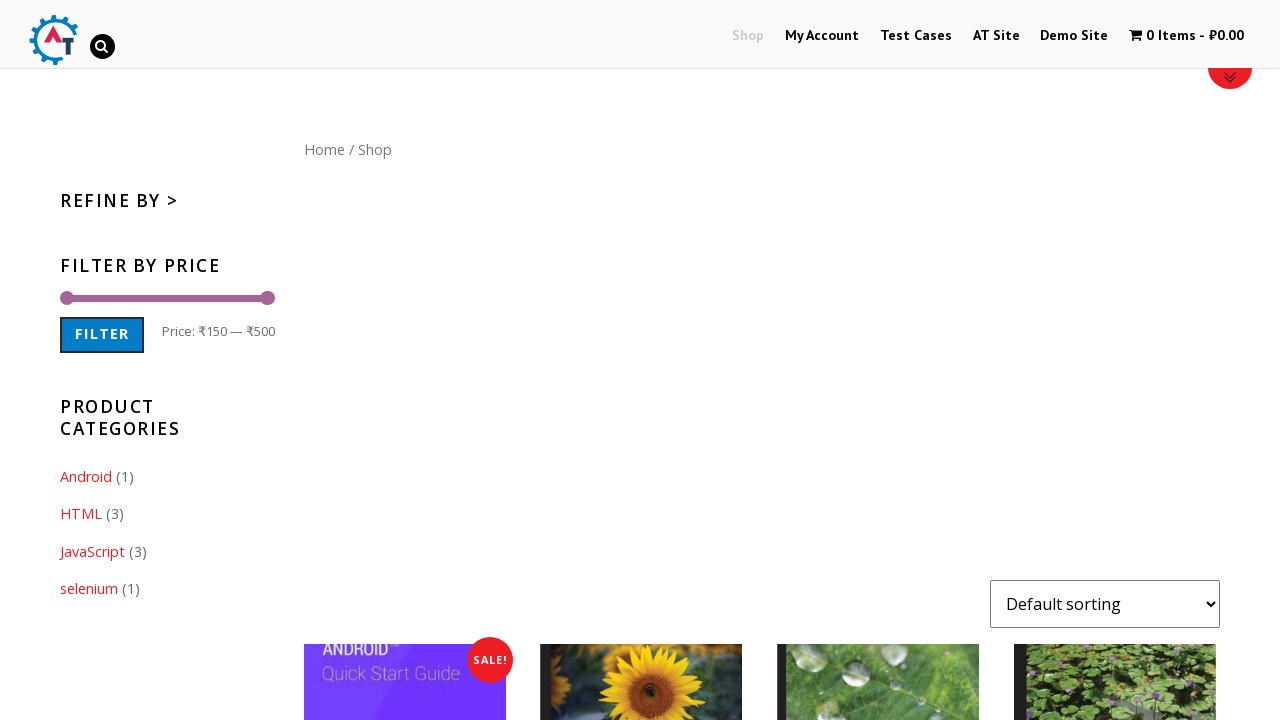

Selected 'date' option to sort by newness on #content form select
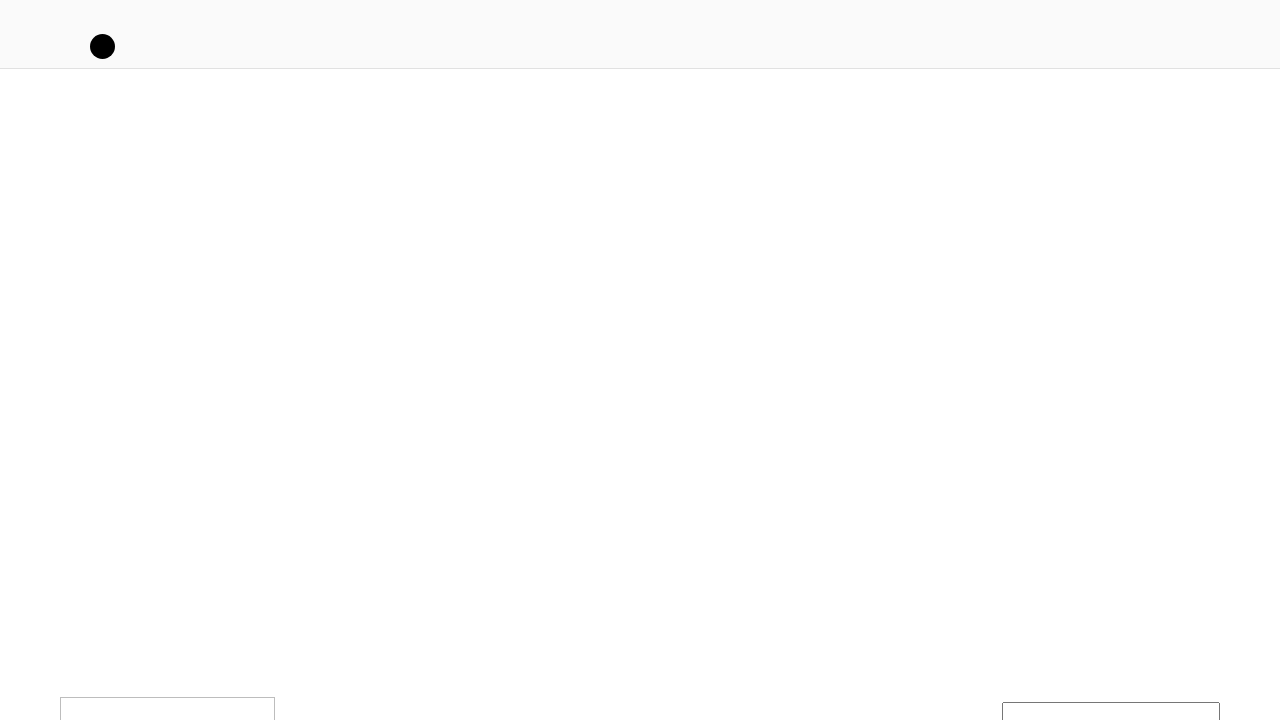

Products sorted by newness (networkidle)
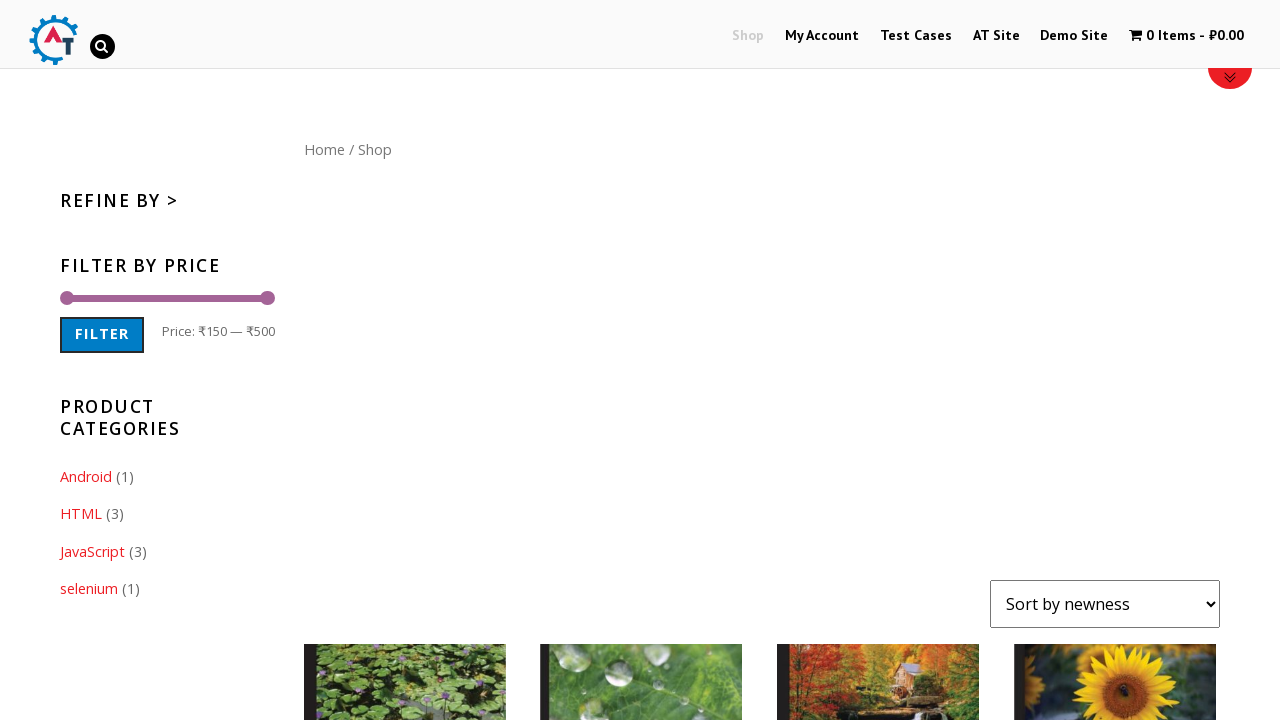

Products container is visible
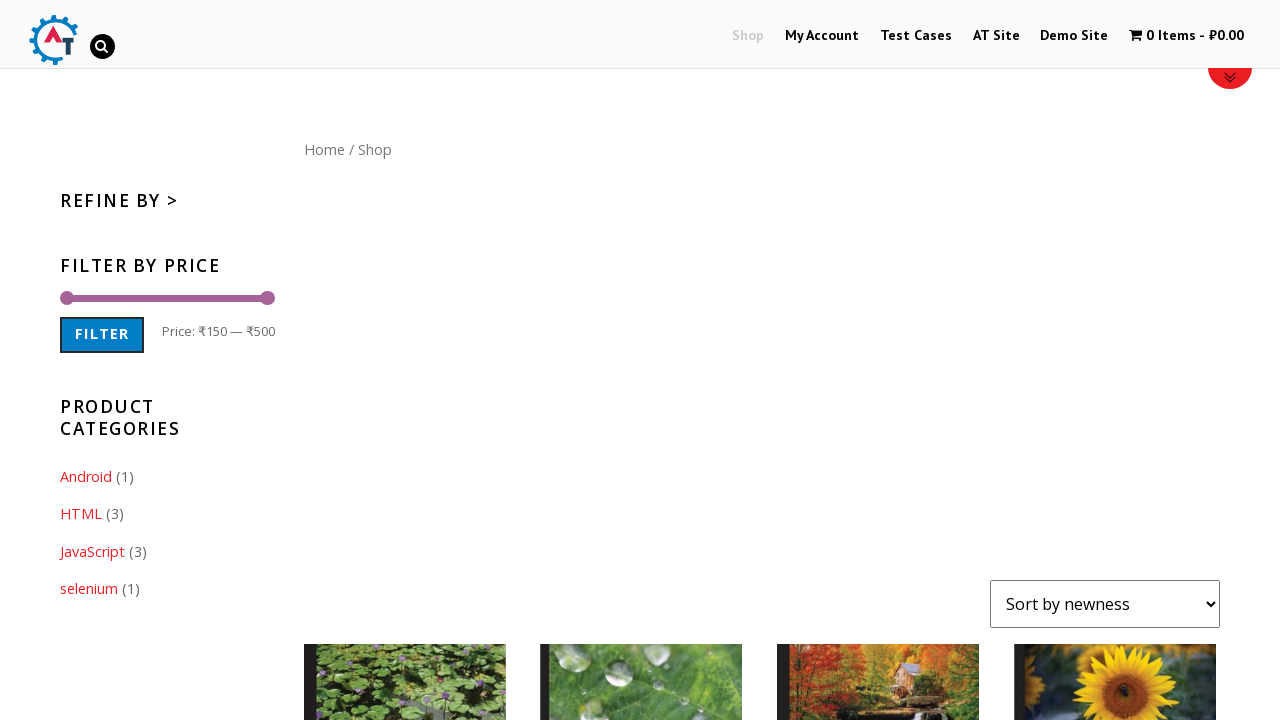

Clicked on the first product title at (405, 361) on #content ul li:first-child a:first-child h3
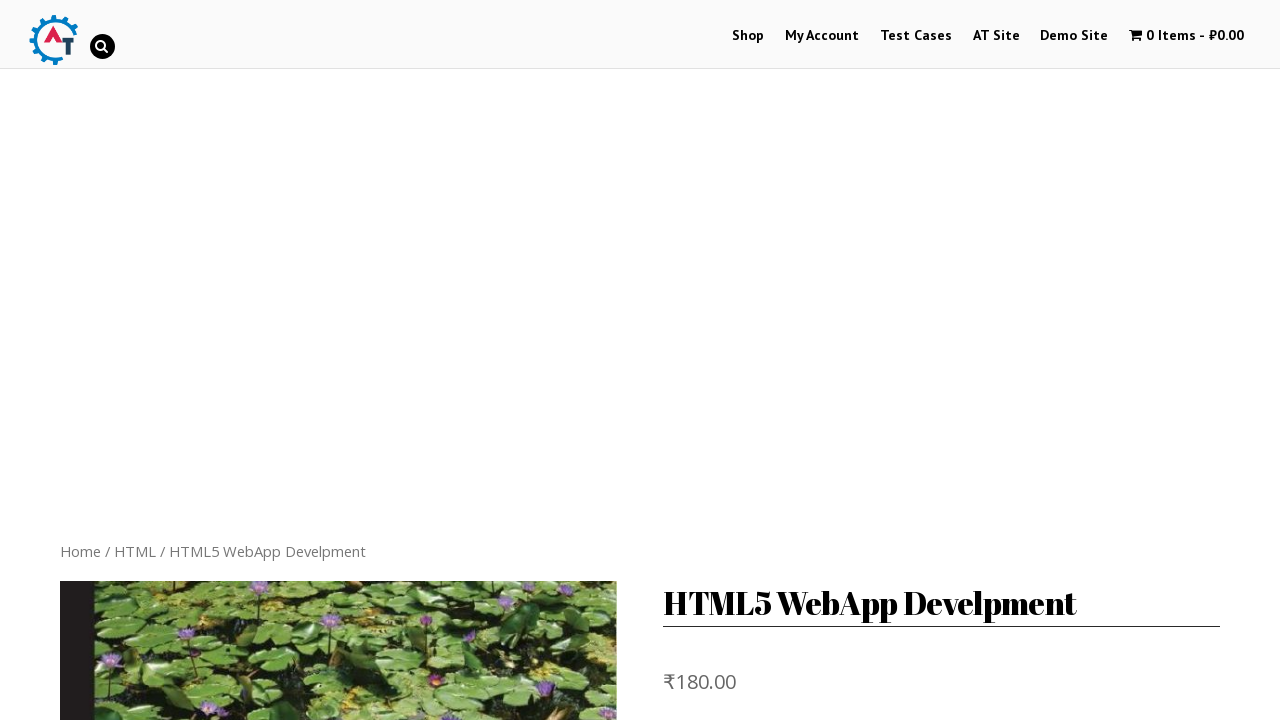

Product details page loaded (networkidle)
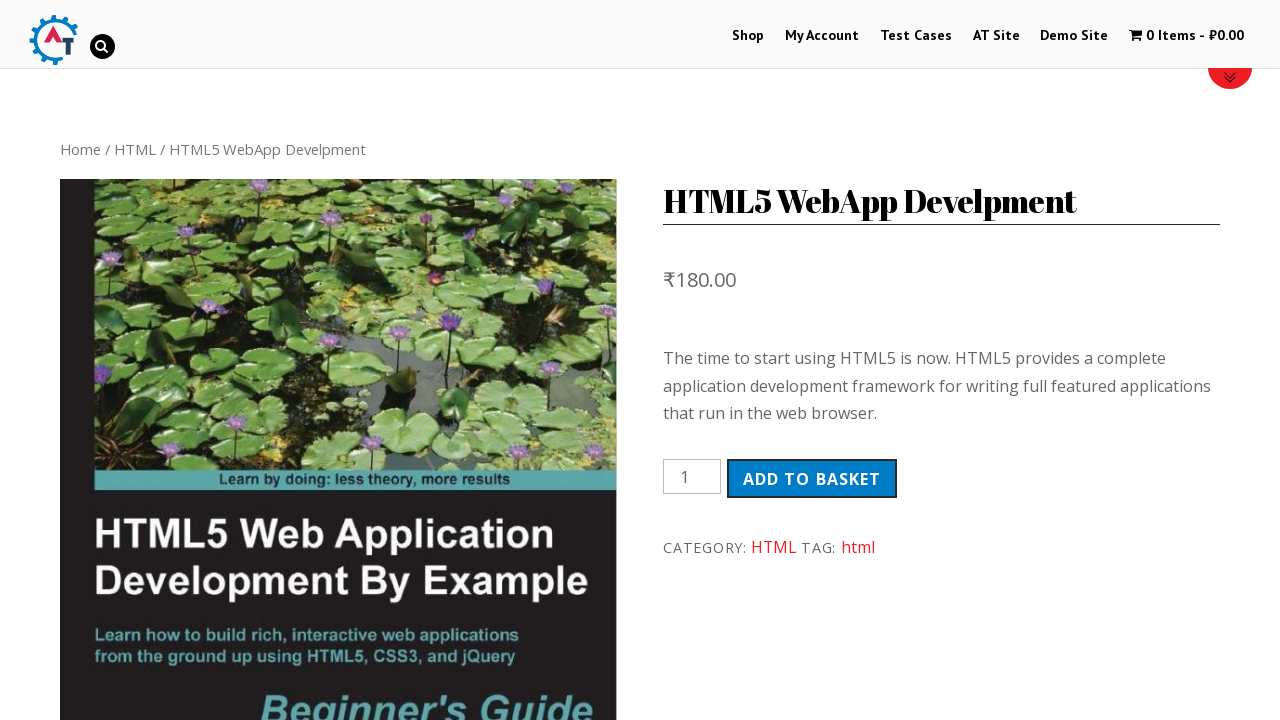

Verified product name 'HTML5 WebApp Develpment' is displayed on product details page
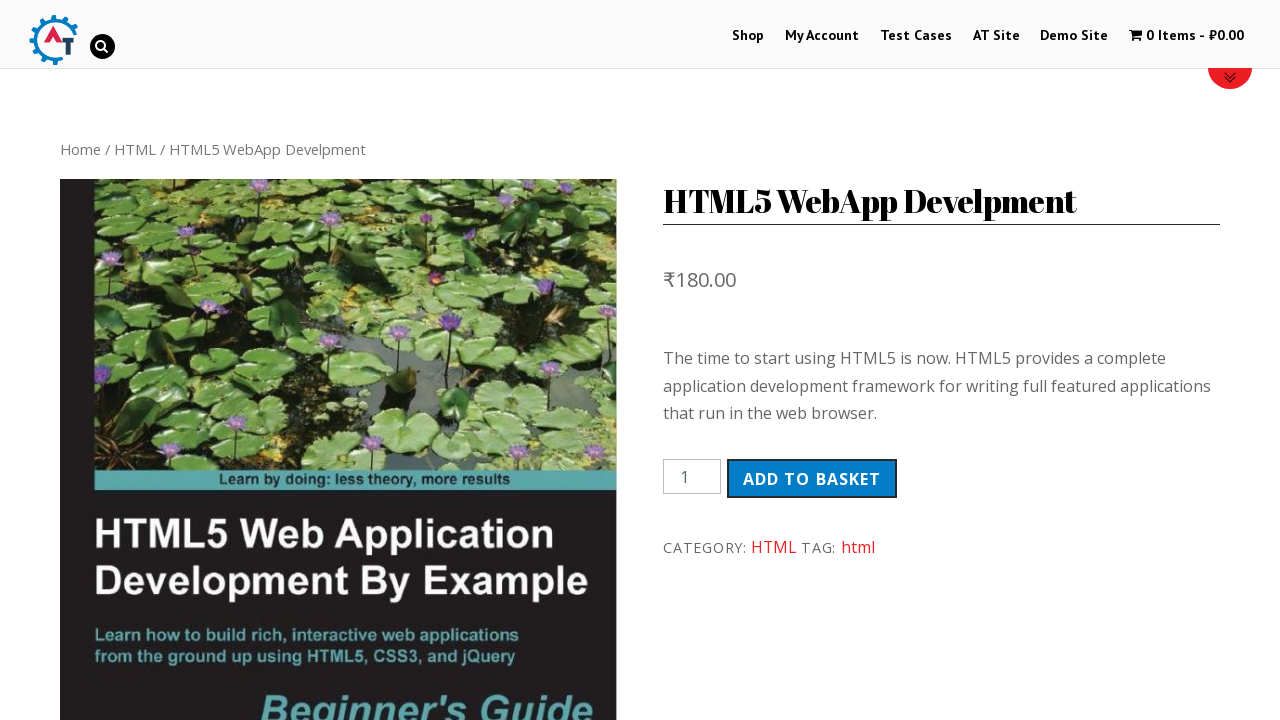

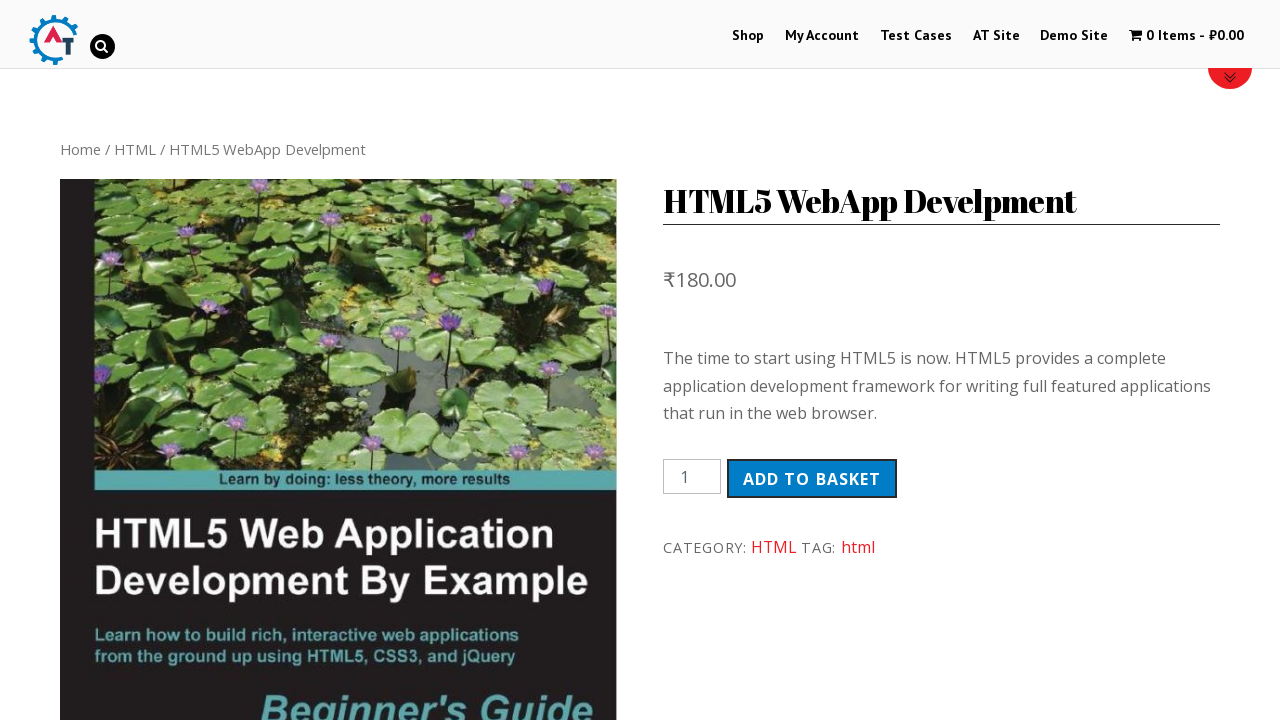